Navigates to OpenCart demo site homepage and verifies the page loads successfully

Starting URL: https://naveenautomationlabs.com/opencart/index.php?route=common/home

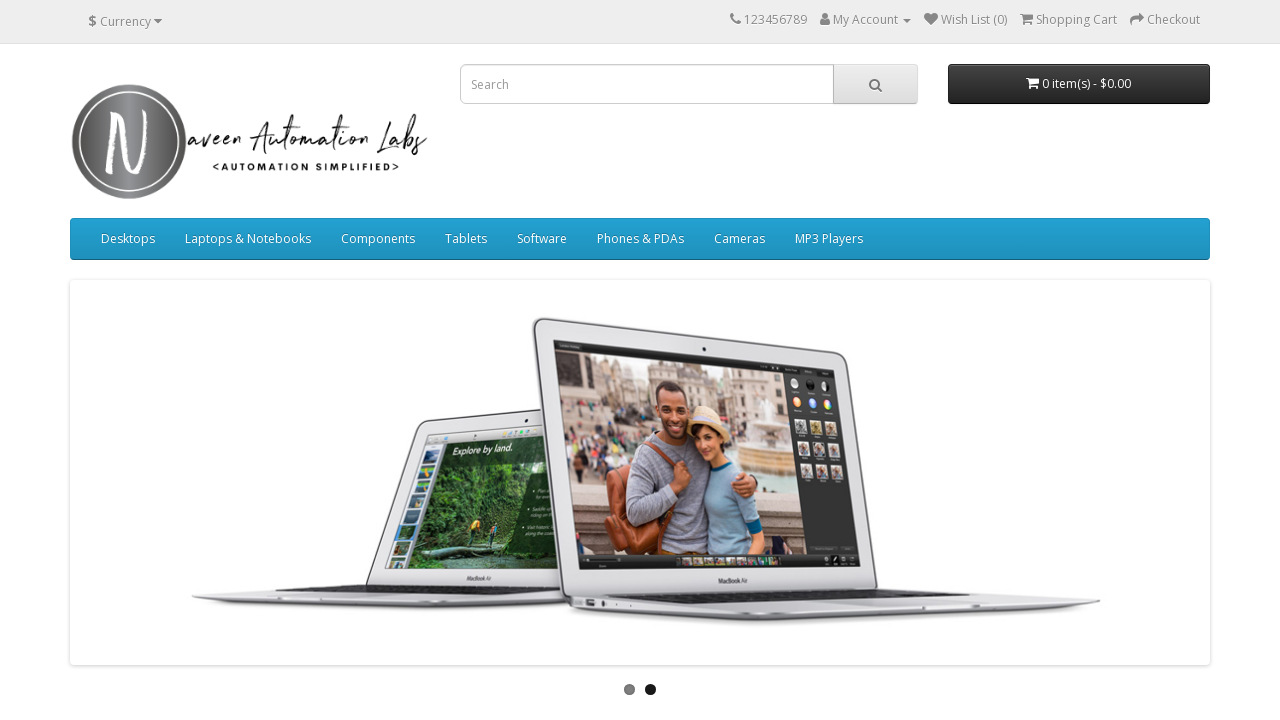

Navigated to OpenCart demo site homepage
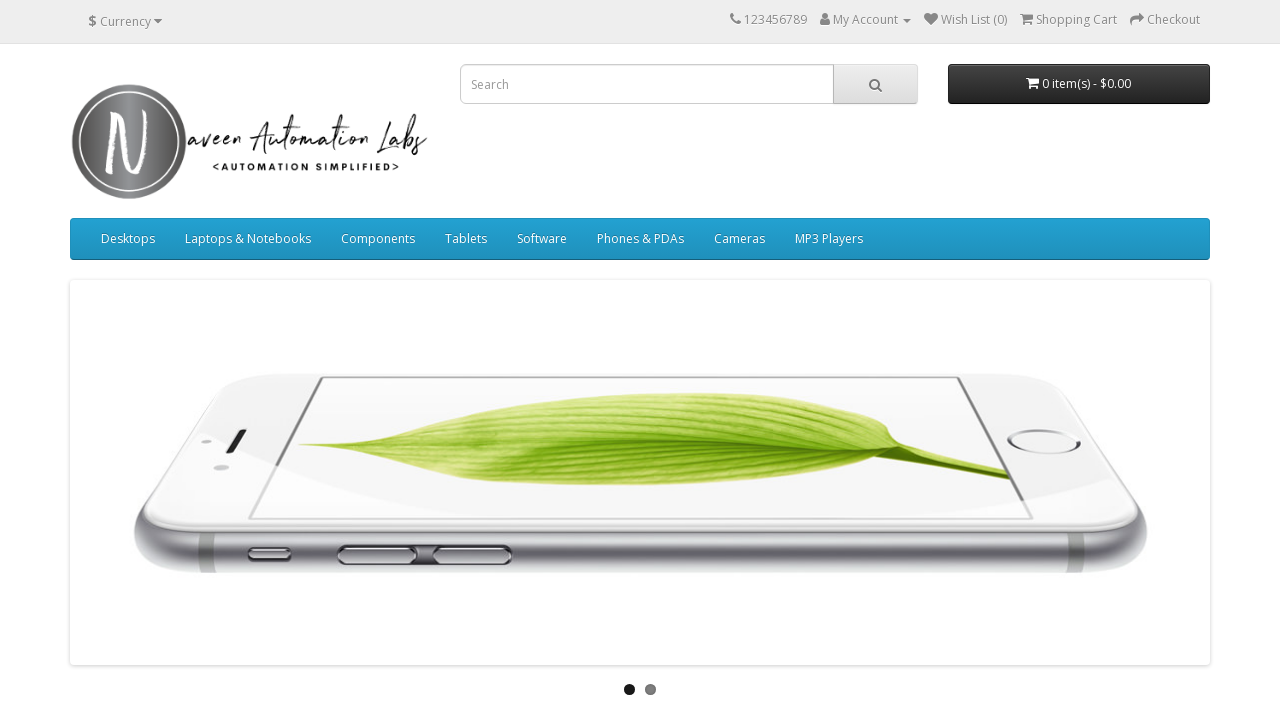

Waited for page to reach network idle state
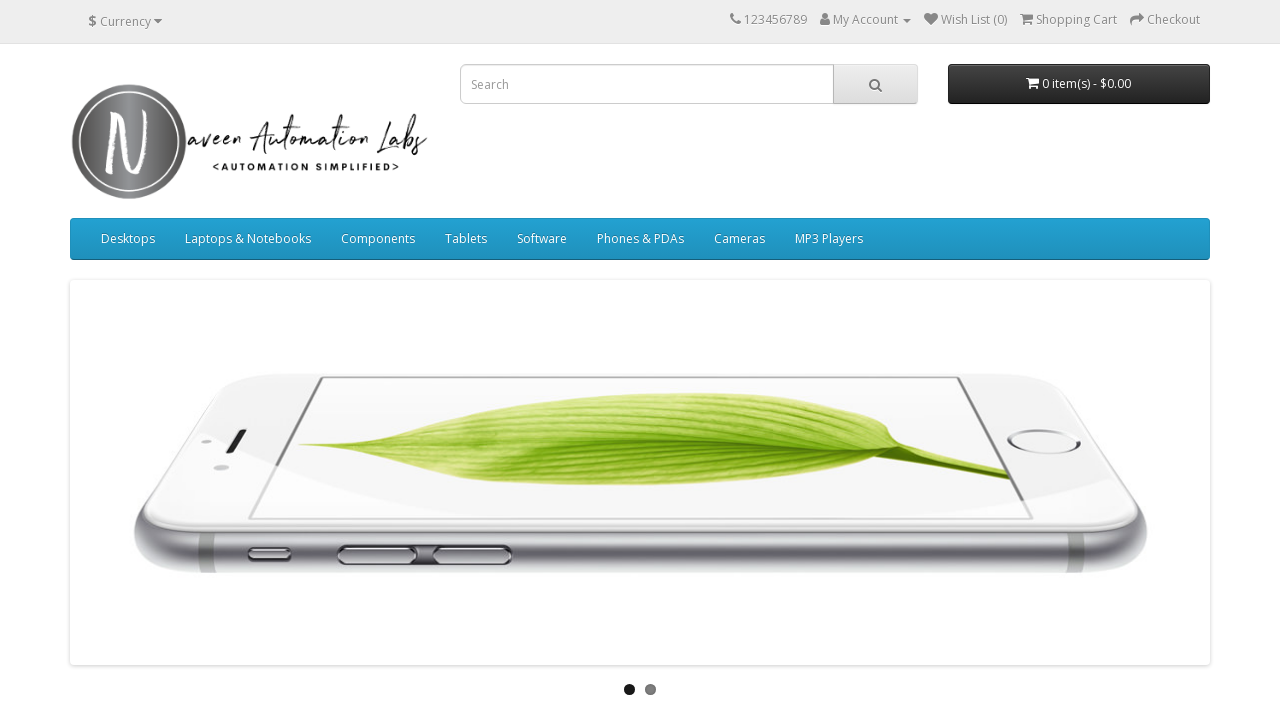

Verified main content element loaded successfully
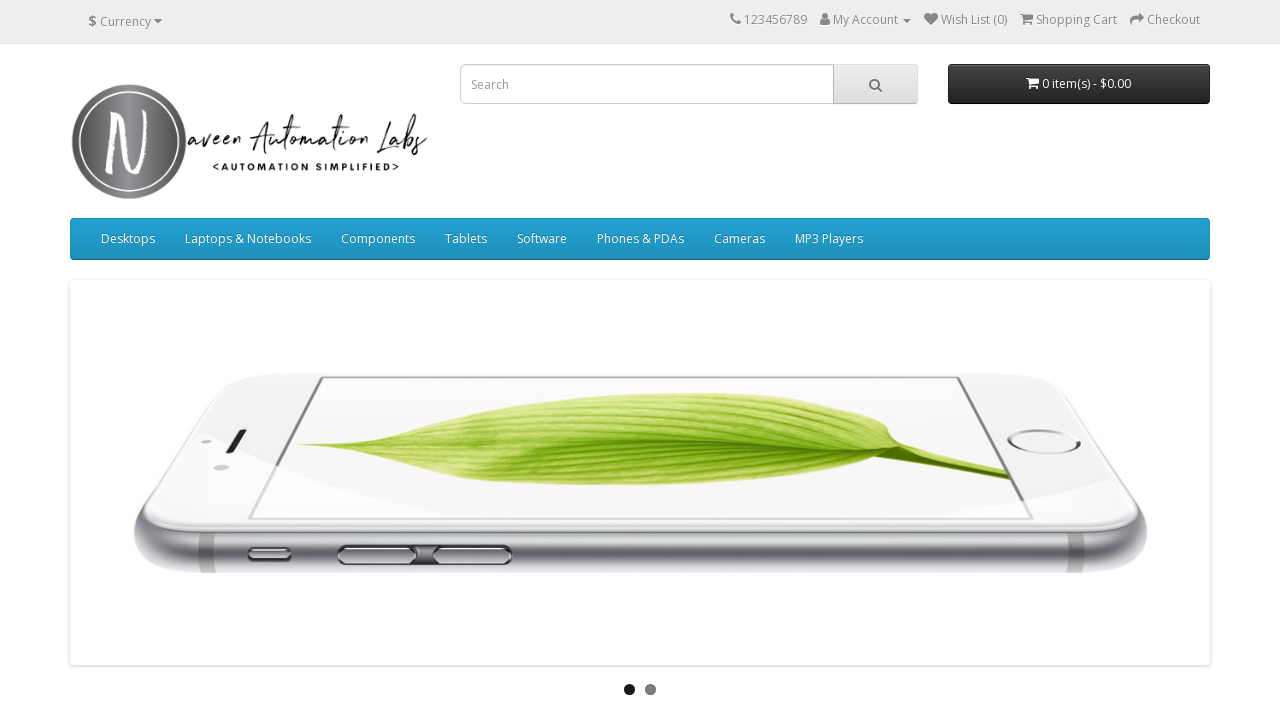

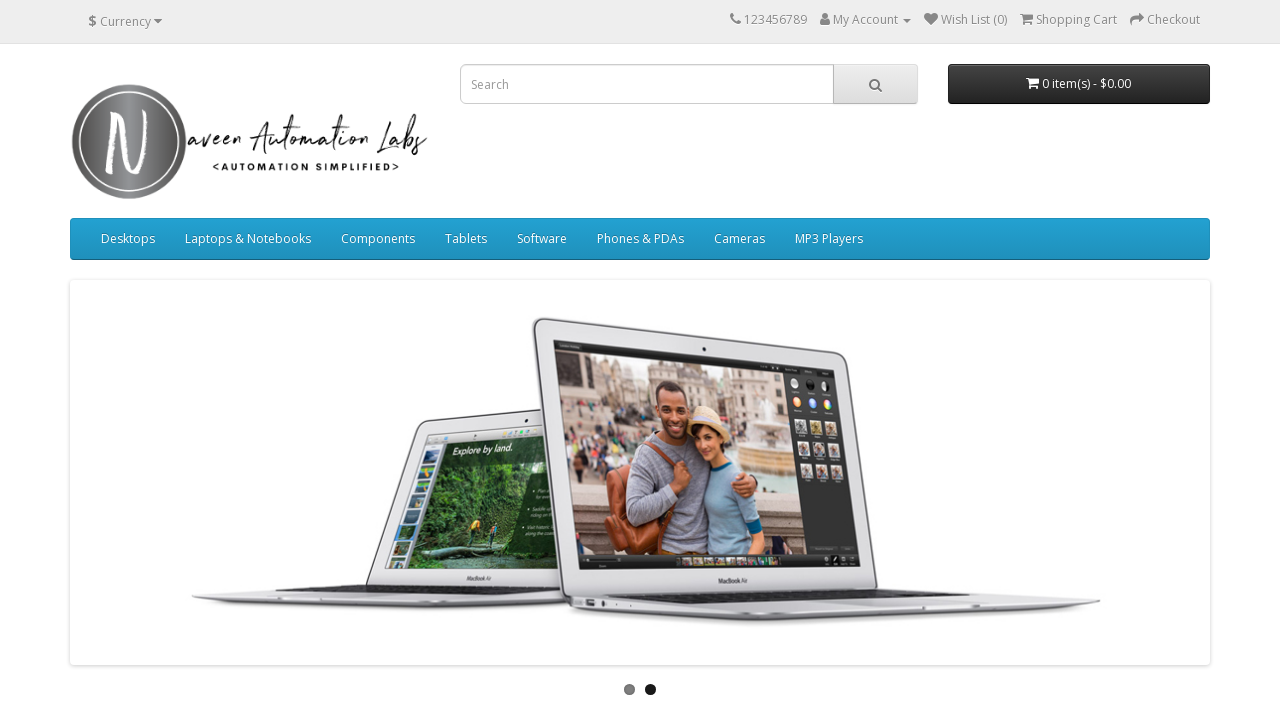